Tests dynamic loading functionality by clicking a Start button and waiting for "Hello World!" text to become visible, then verifying the text content.

Starting URL: https://the-internet.herokuapp.com/dynamic_loading/1

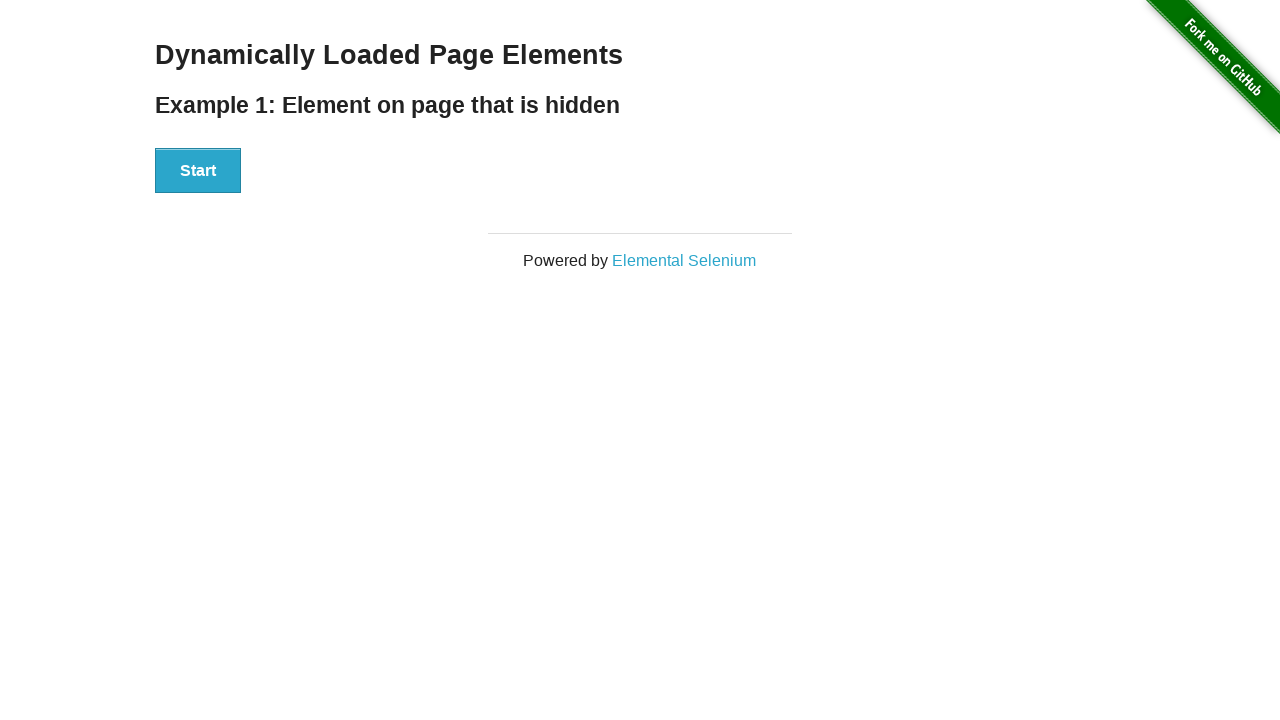

Clicked the Start button to trigger dynamic loading at (198, 171) on xpath=//button[text()='Start']
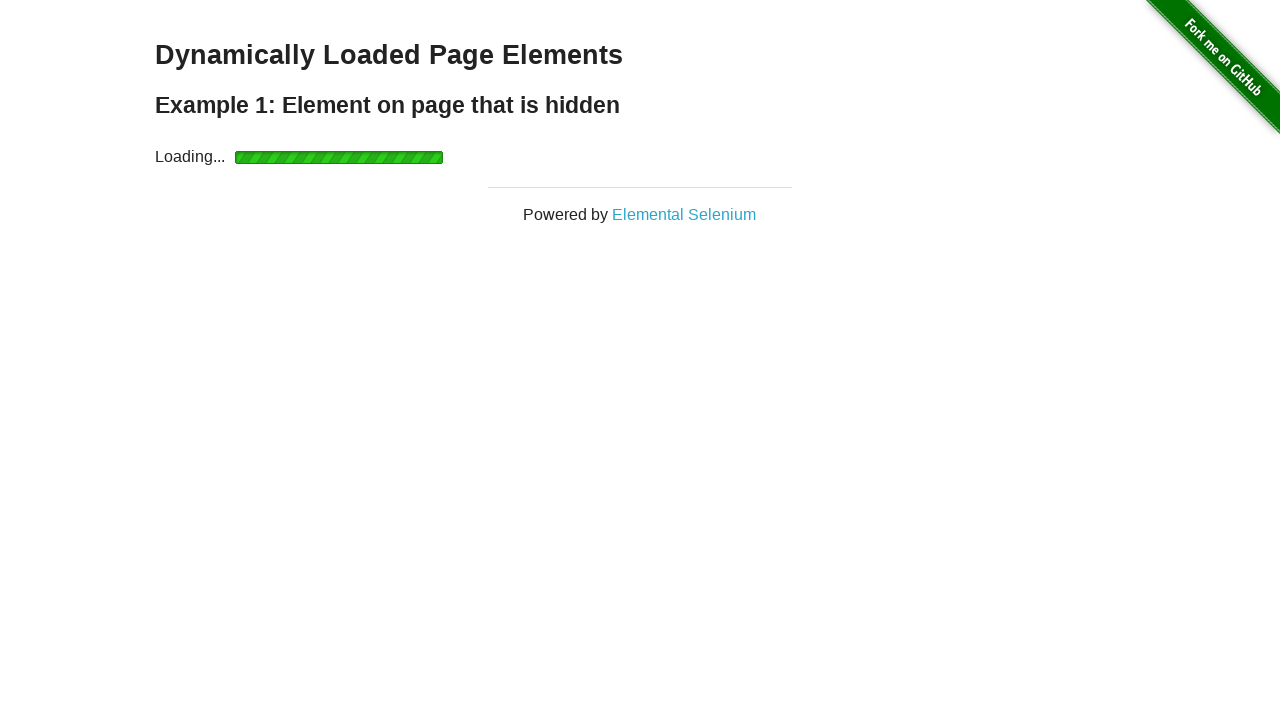

Located the Hello World! text element
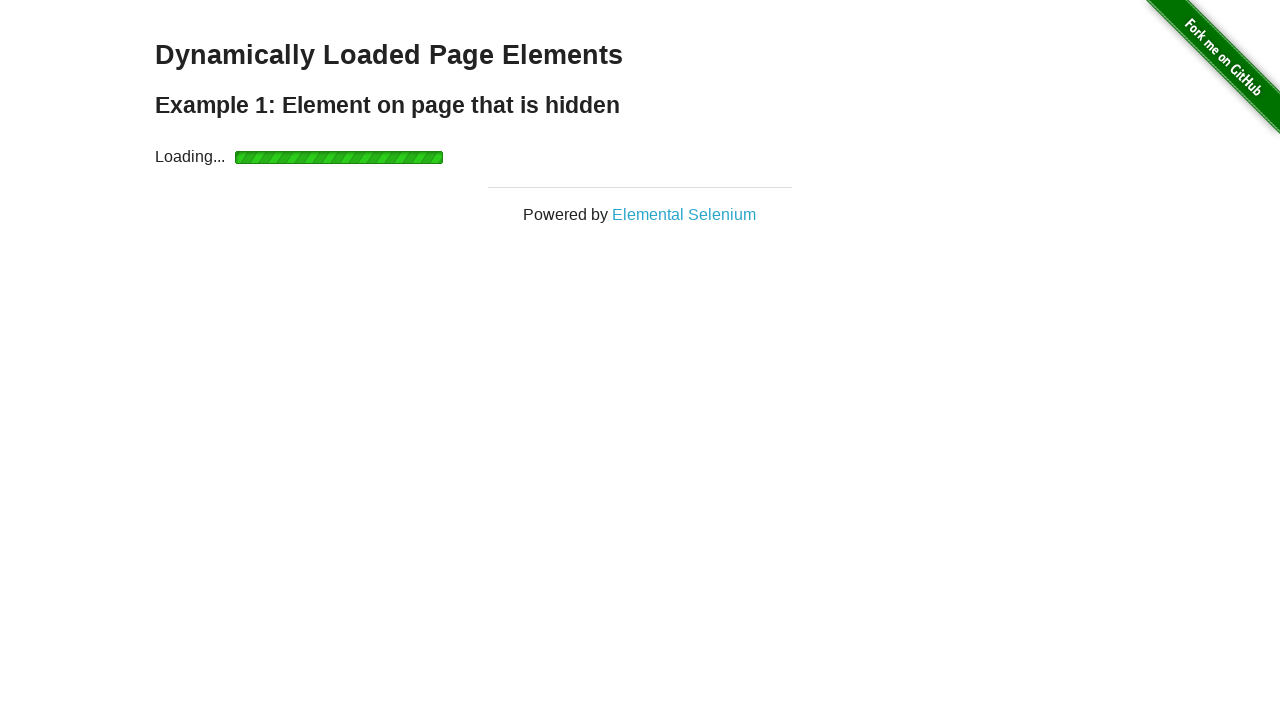

Waited for Hello World! text to become visible
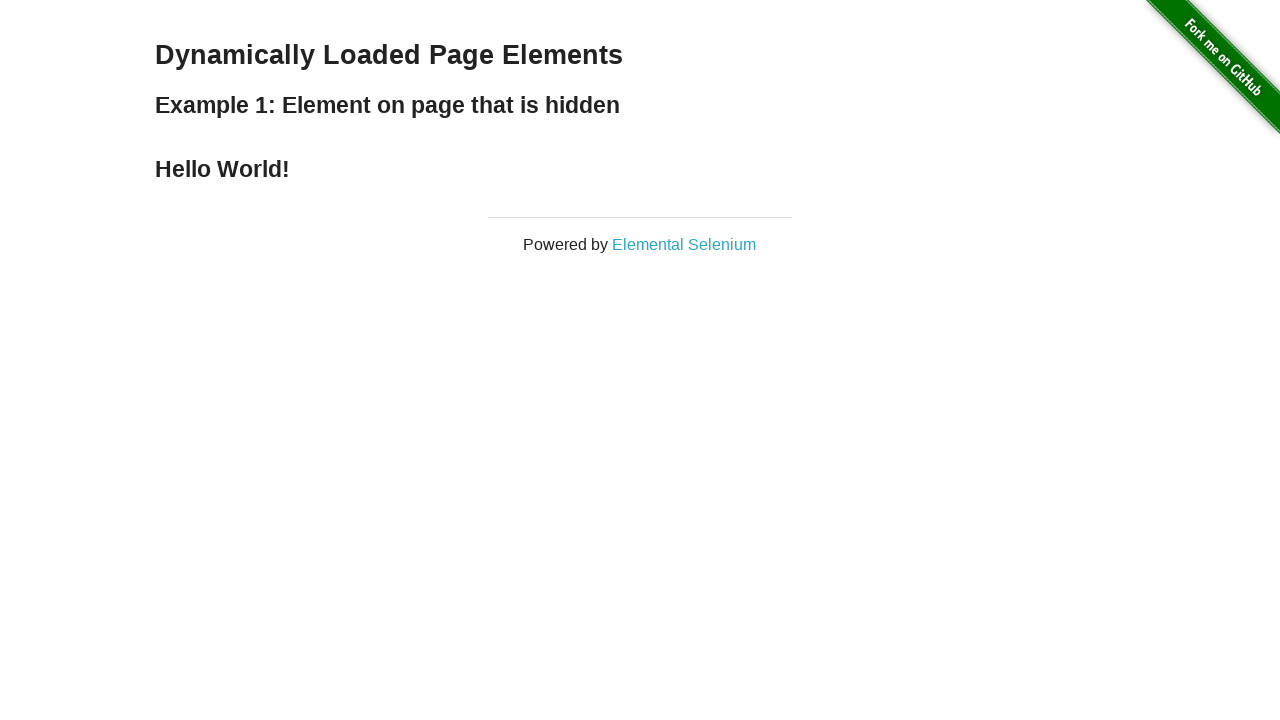

Verified that the text content equals 'Hello World!'
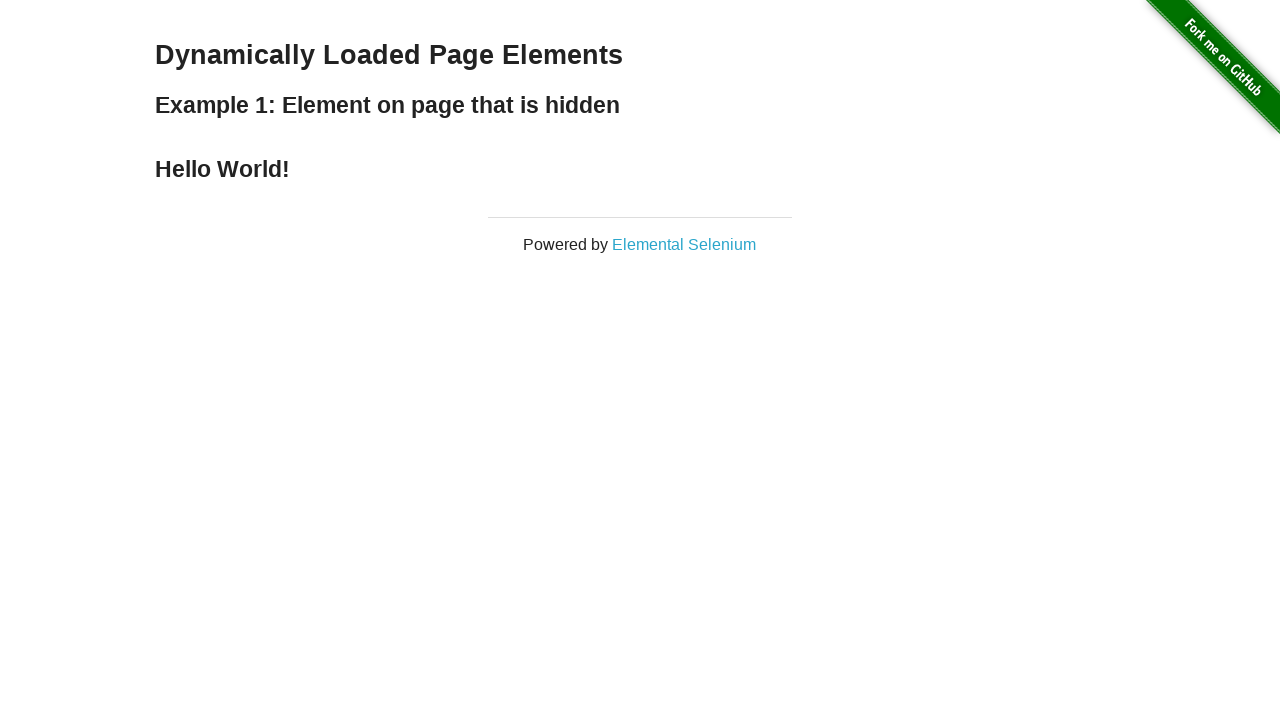

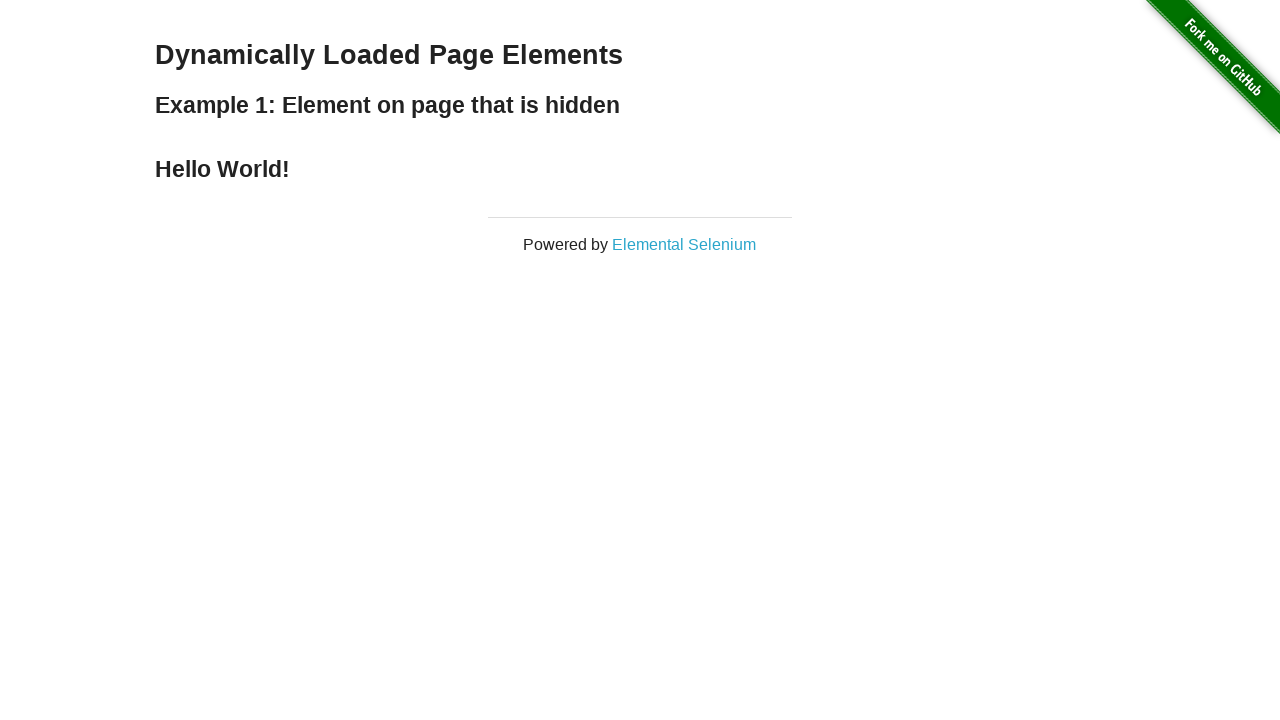